Tests dropdown selection functionality by selecting options using visible text, value attribute, and index methods on a form dropdown element.

Starting URL: https://grotechminds.com/dropdown/

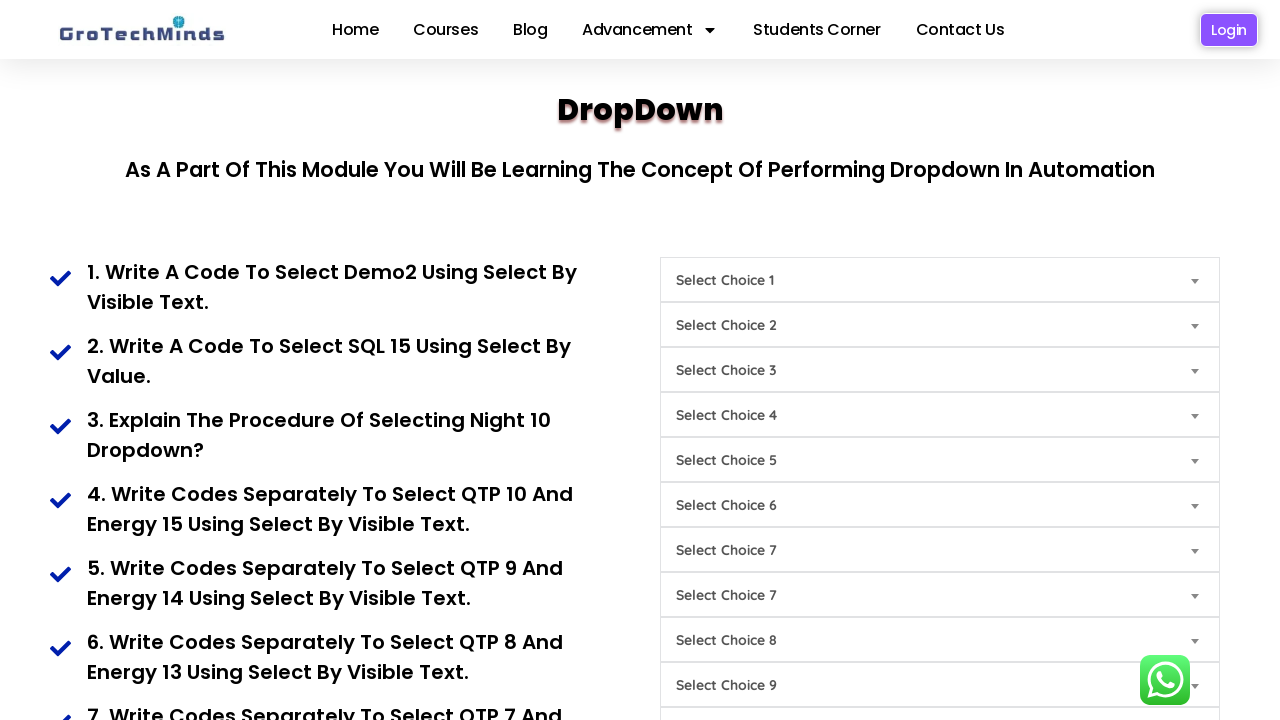

Waited for dropdown element to be visible
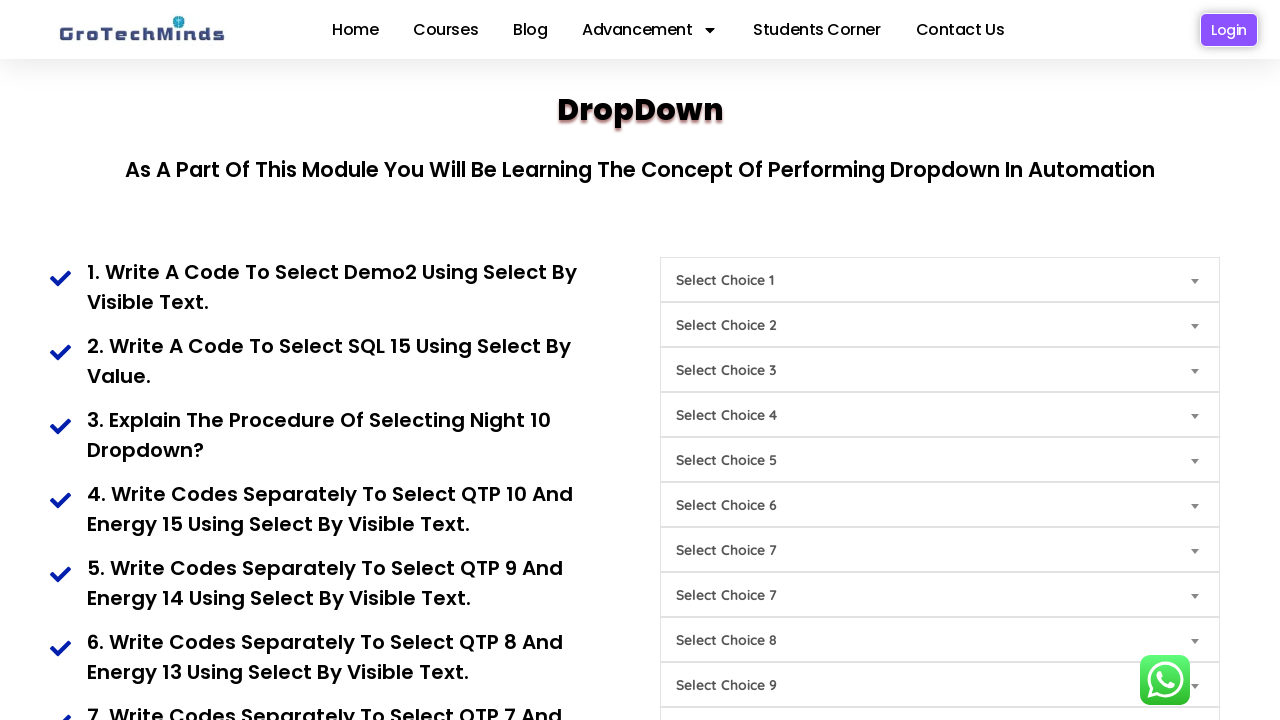

Located the dropdown element
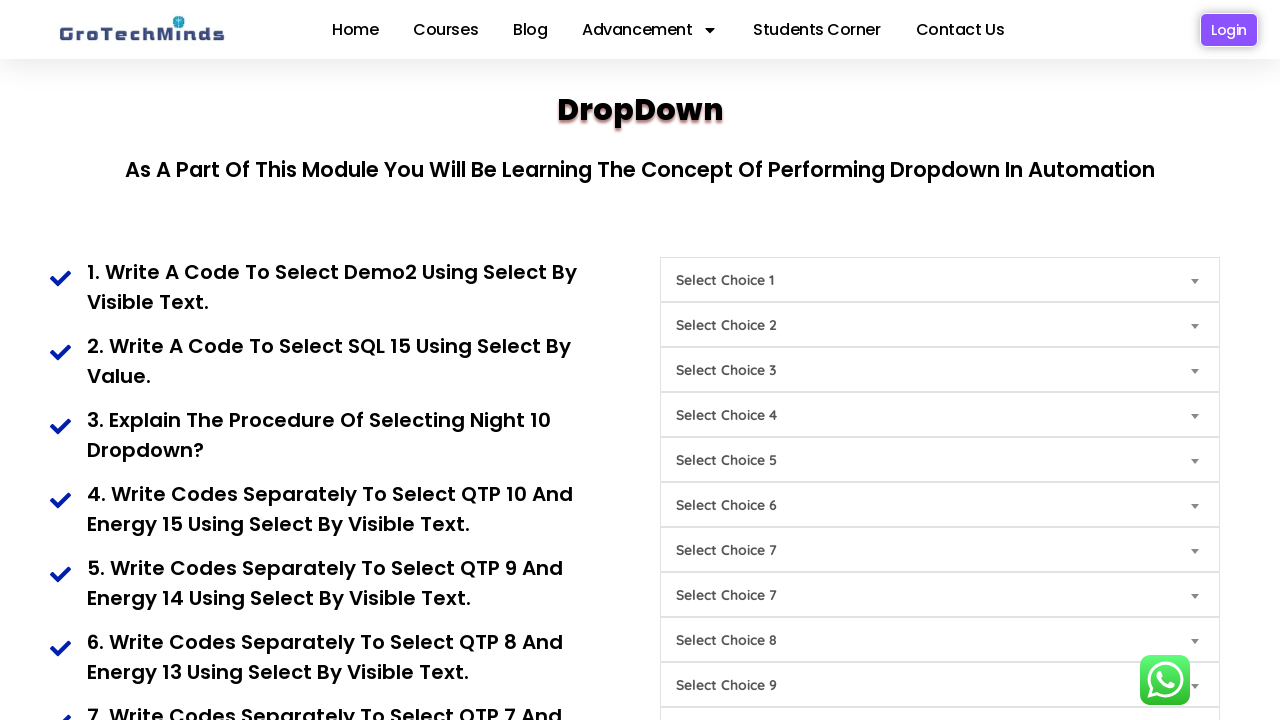

Selected dropdown option by visible text 'Demo2' on select.form-select.Choice1
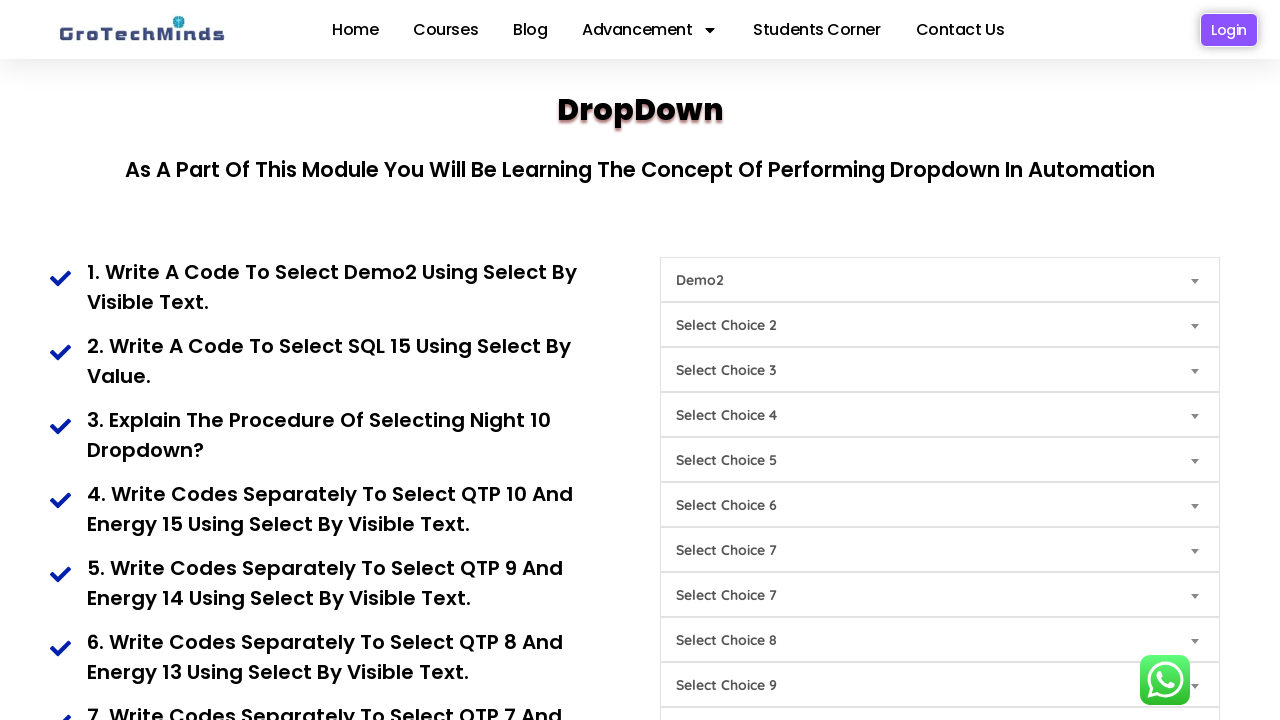

Waited 1 second for selection to register
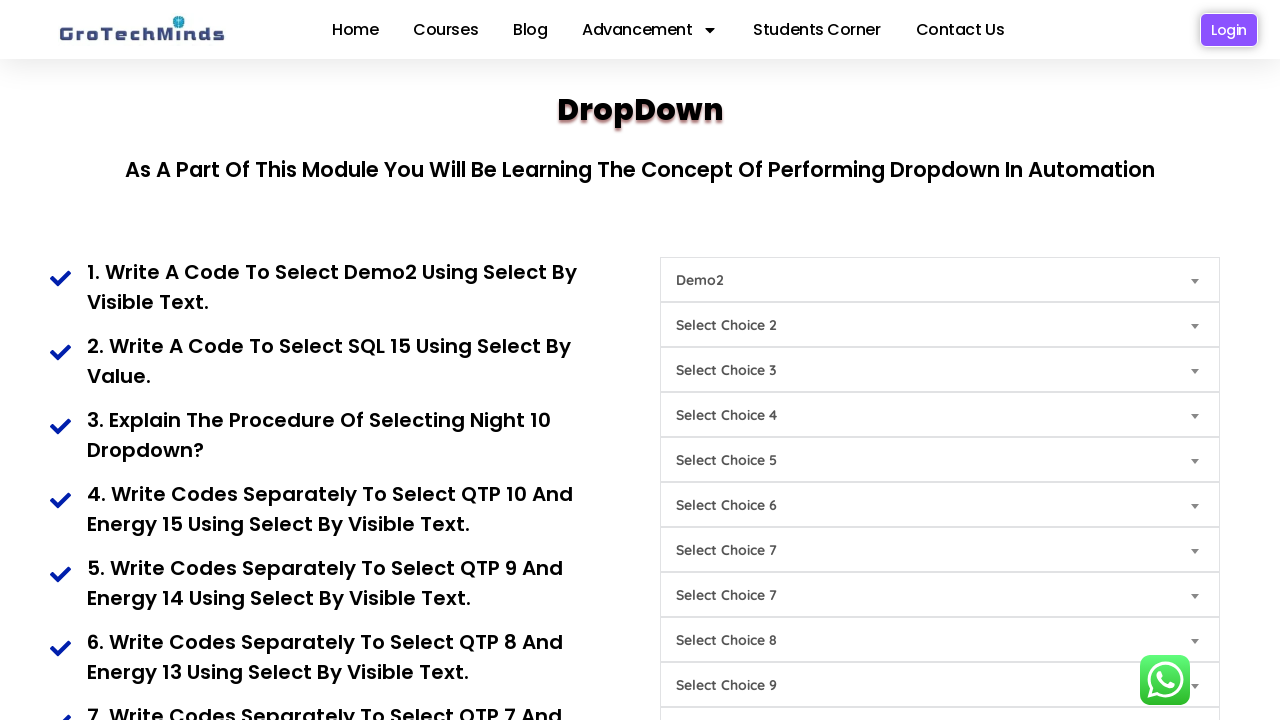

Selected dropdown option by value 'Demo5' on select.form-select.Choice1
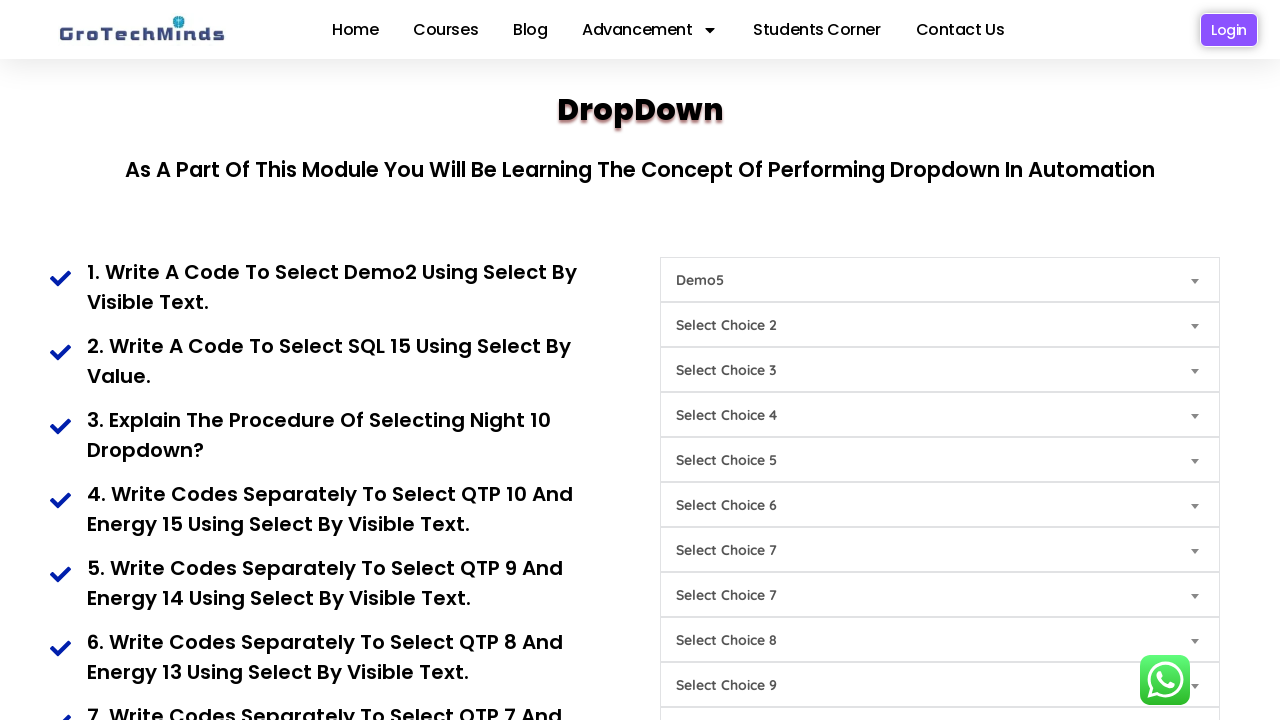

Waited 1 second for selection to register
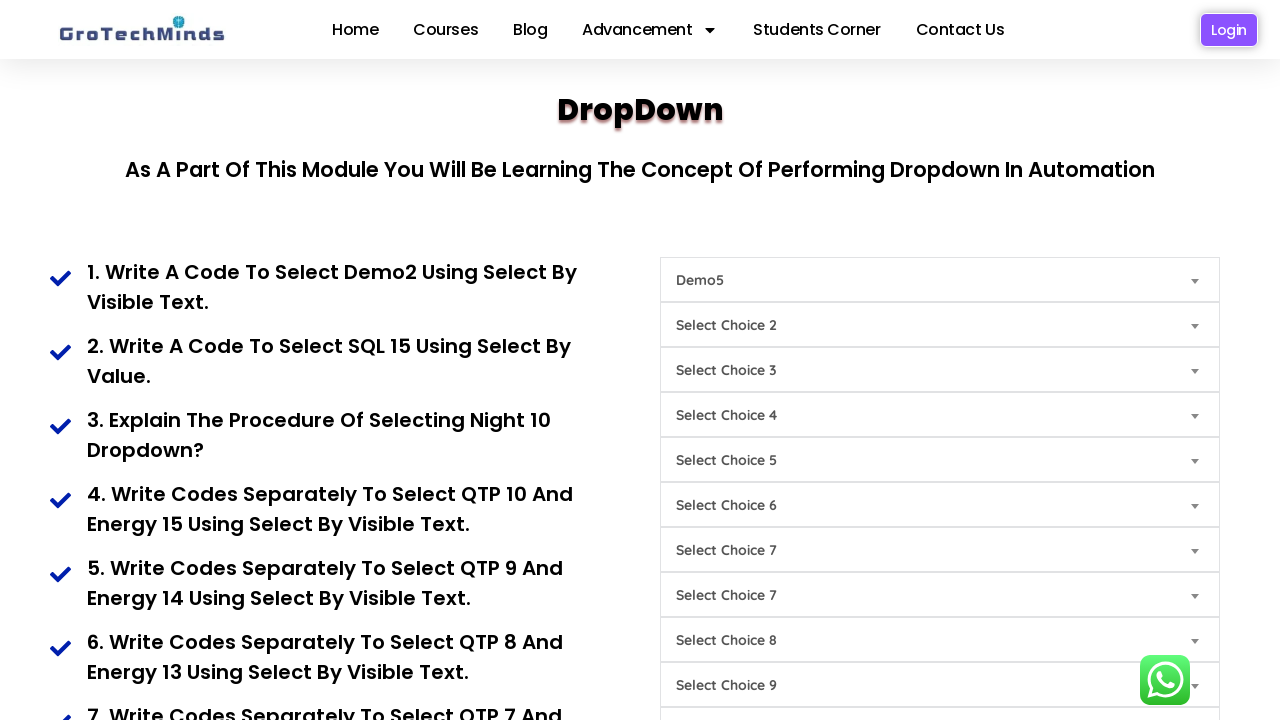

Selected dropdown option by index 8 on select.form-select.Choice1
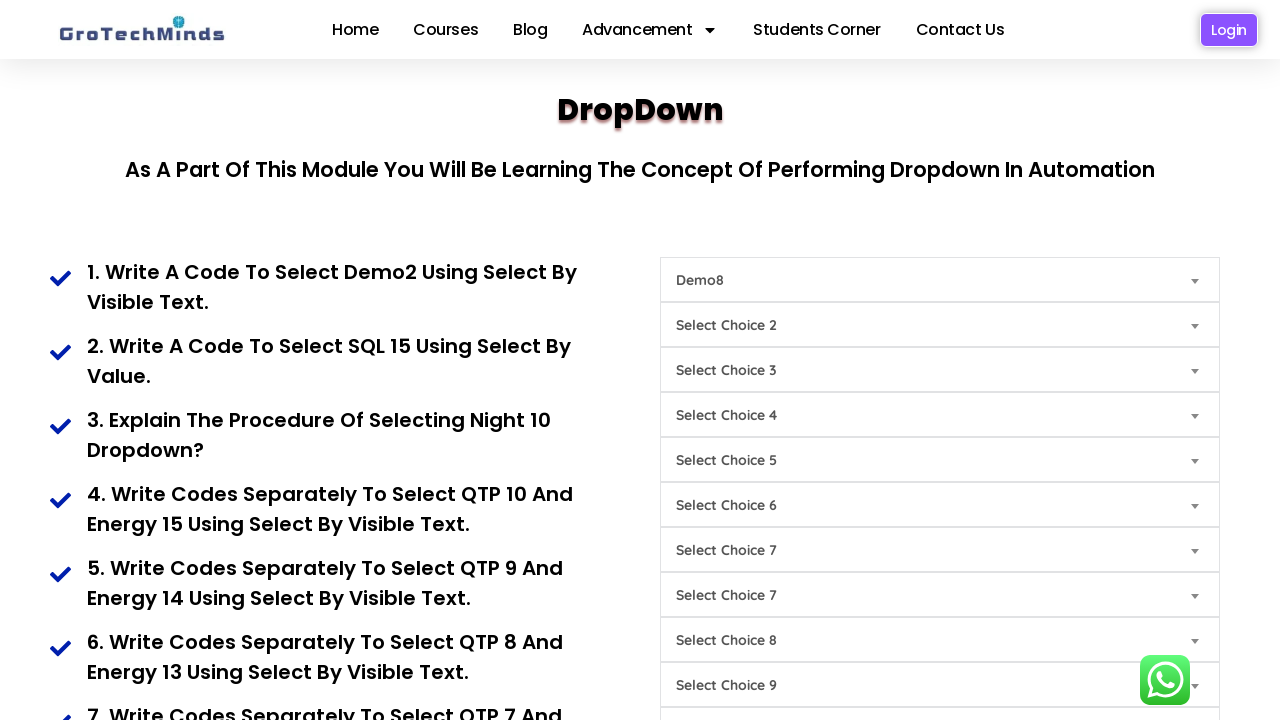

Pressed Enter key on dropdown element on select.form-select.Choice1
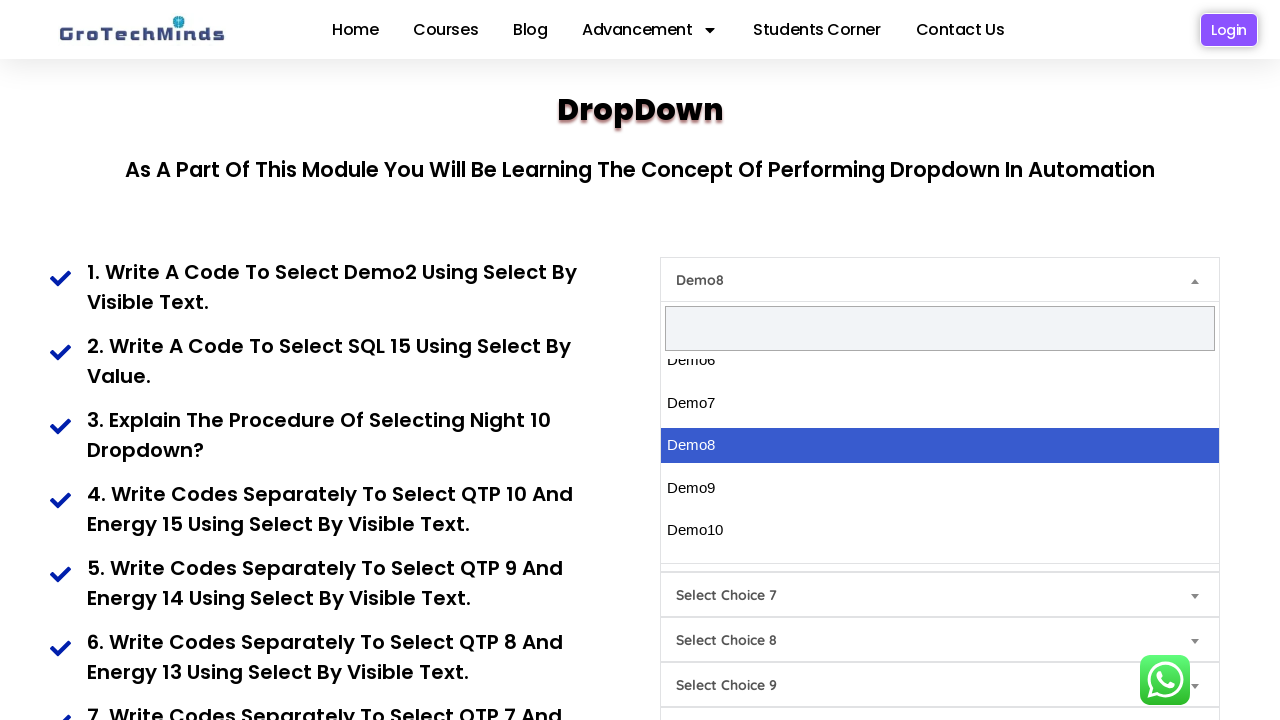

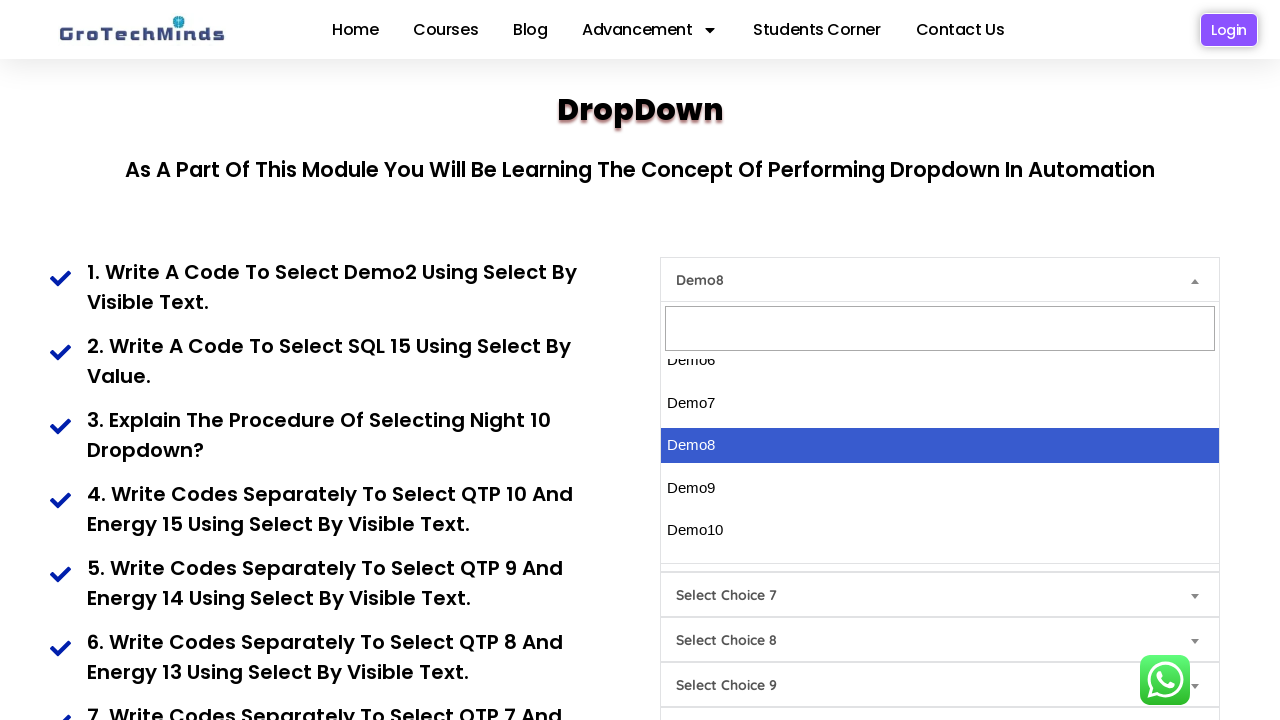